Tests page scrolling functionality by scrolling down 800 pixels and then scrolling back up 800 pixels on a travel website

Starting URL: https://www.veenaworld.com/

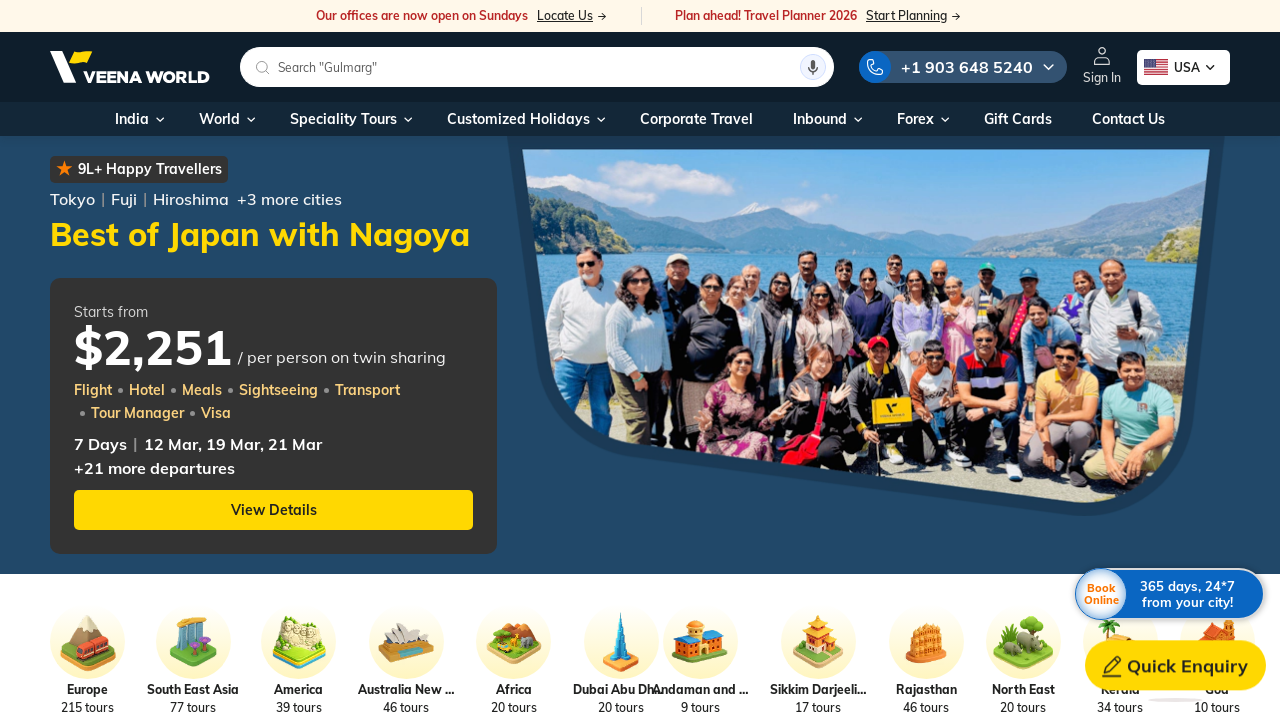

Scrolled down 800 pixels on the travel website
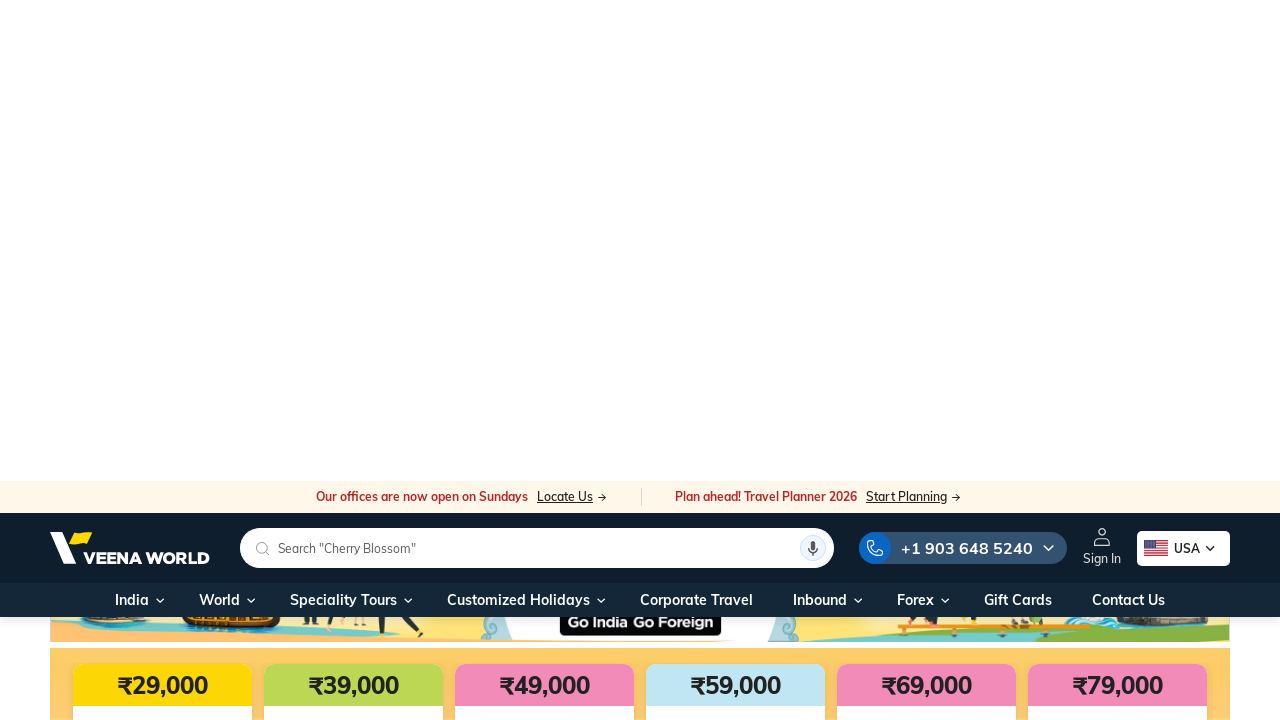

Waited 2 seconds for scroll animation to complete
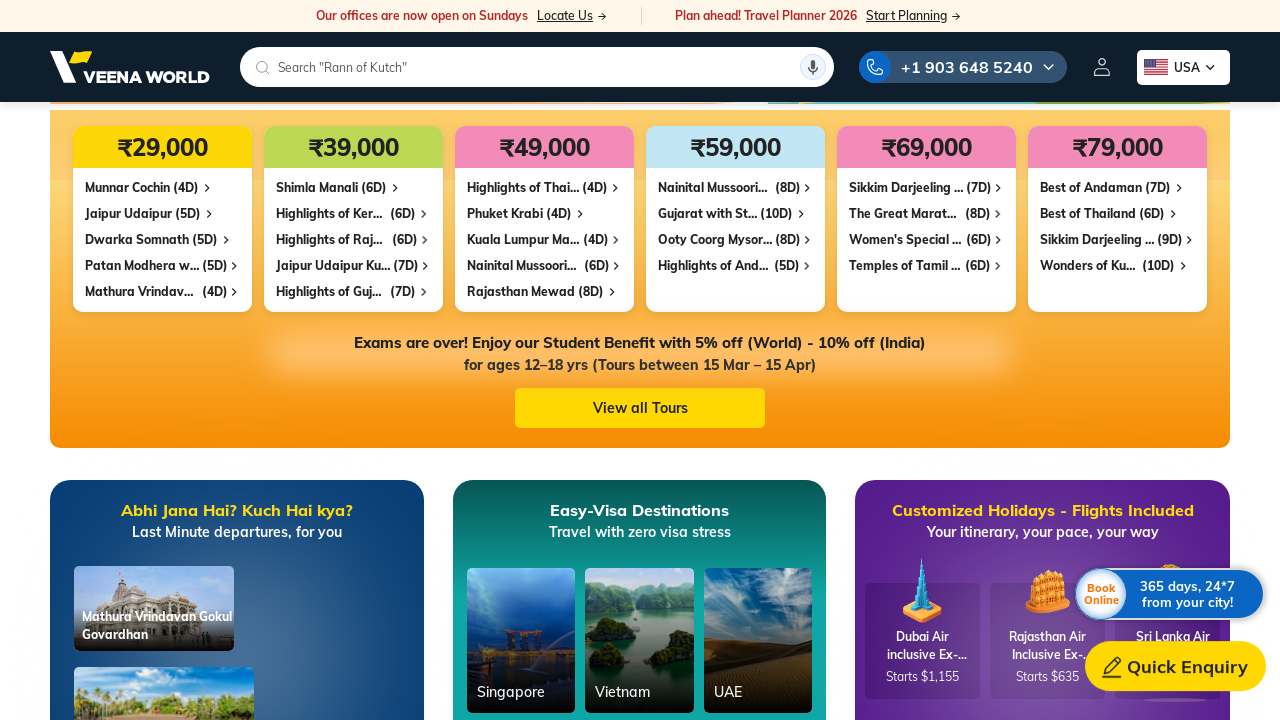

Scrolled back up 800 pixels to original position
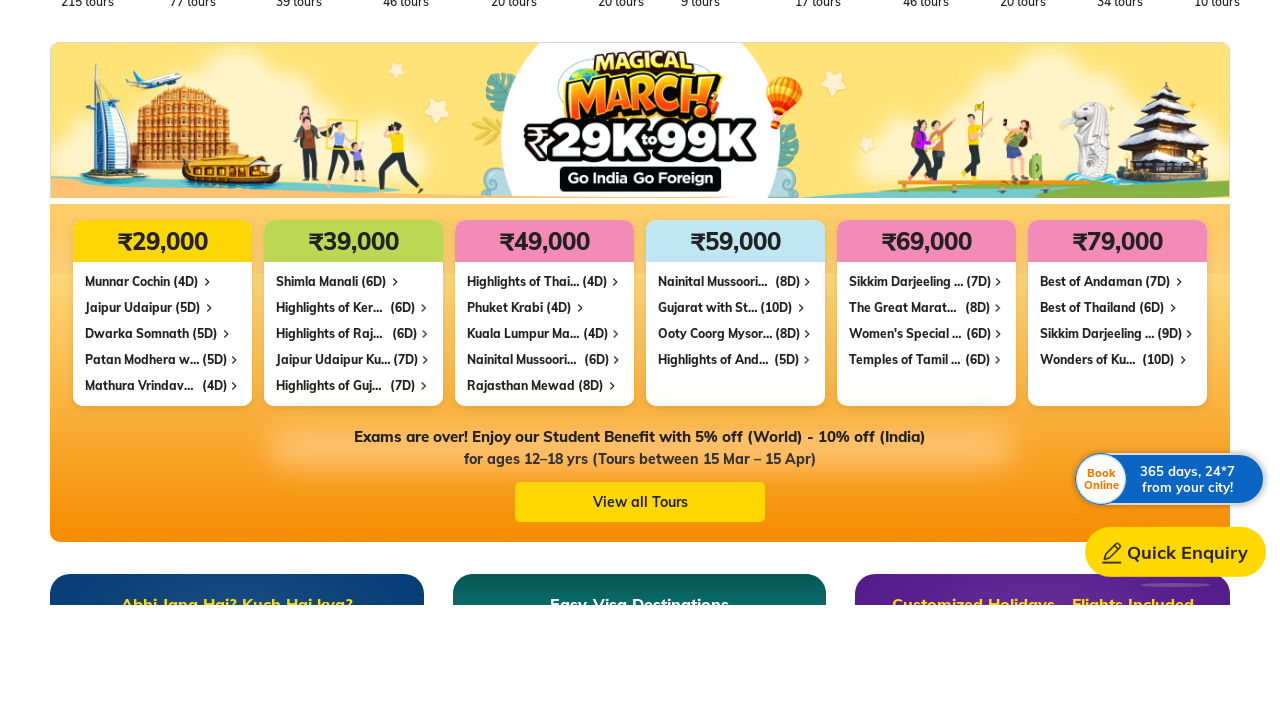

Waited 2 seconds for scroll animation to complete
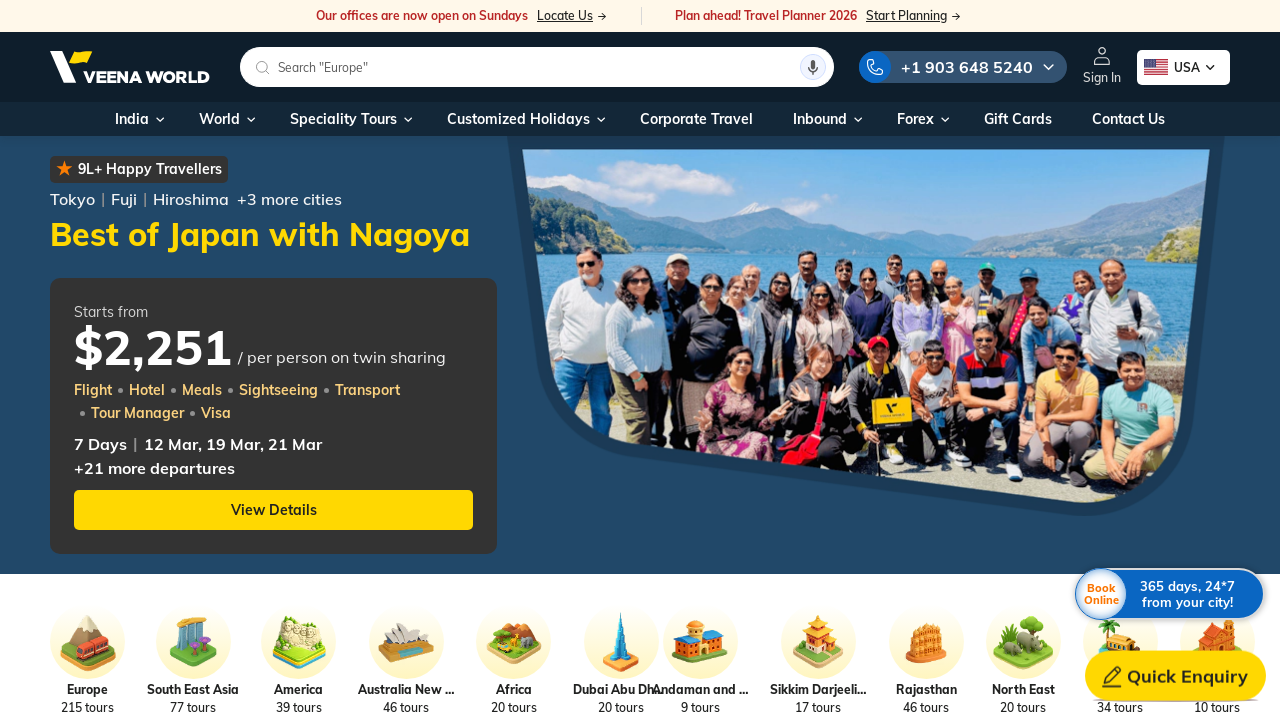

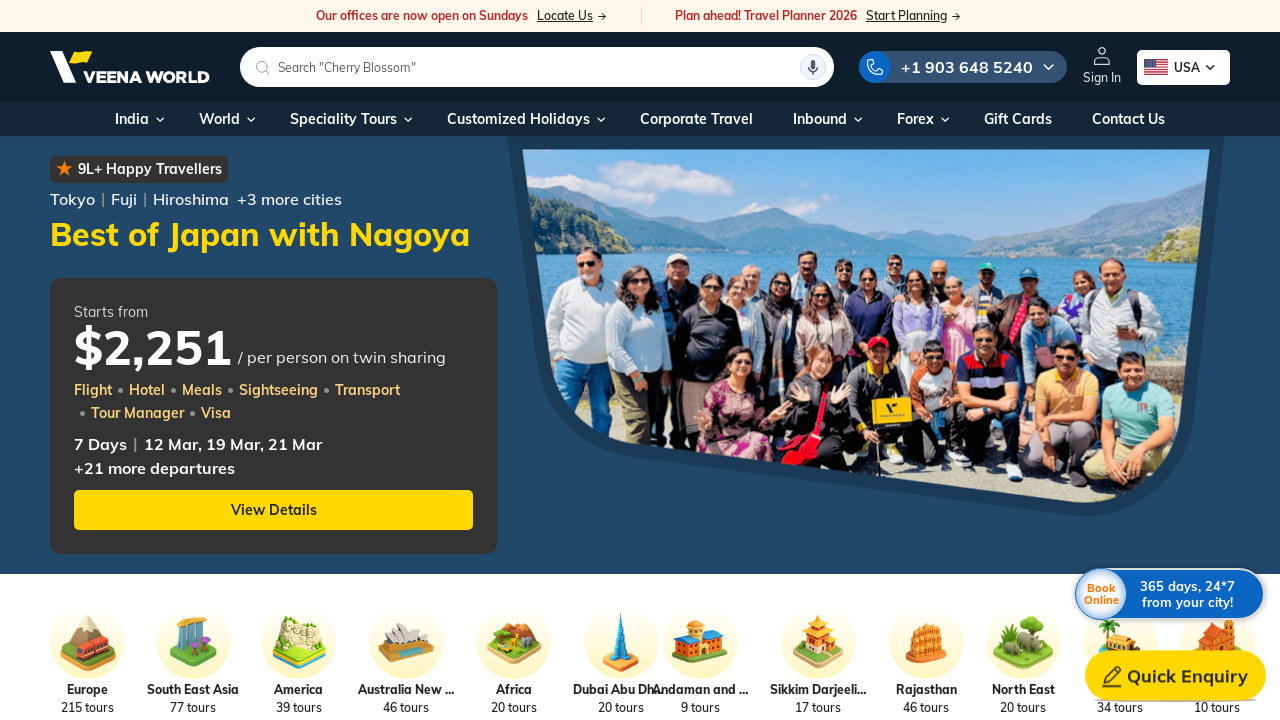